Tests JavaScript alert popup handling by clicking a "Try it" button within an iframe and accepting the alert dialog

Starting URL: https://www.w3schools.com/js/tryit.asp?filename=tryjs_alert

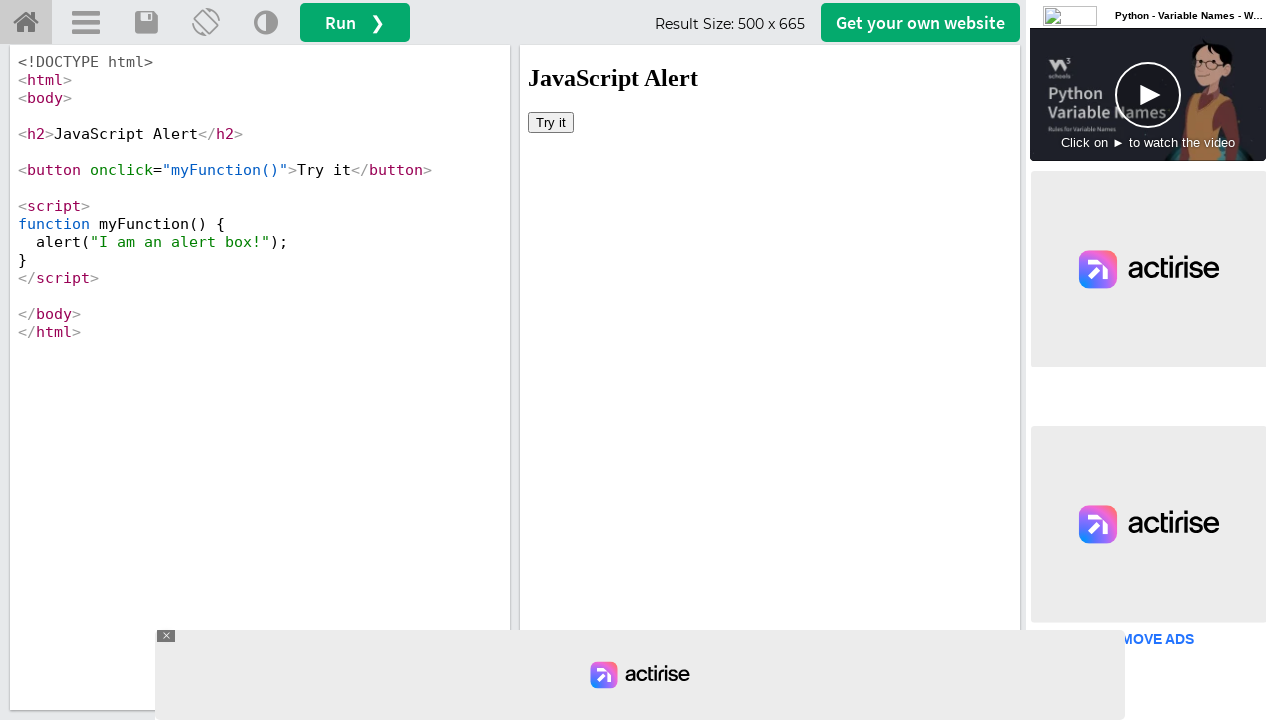

Located iframe with id 'iframeResult'
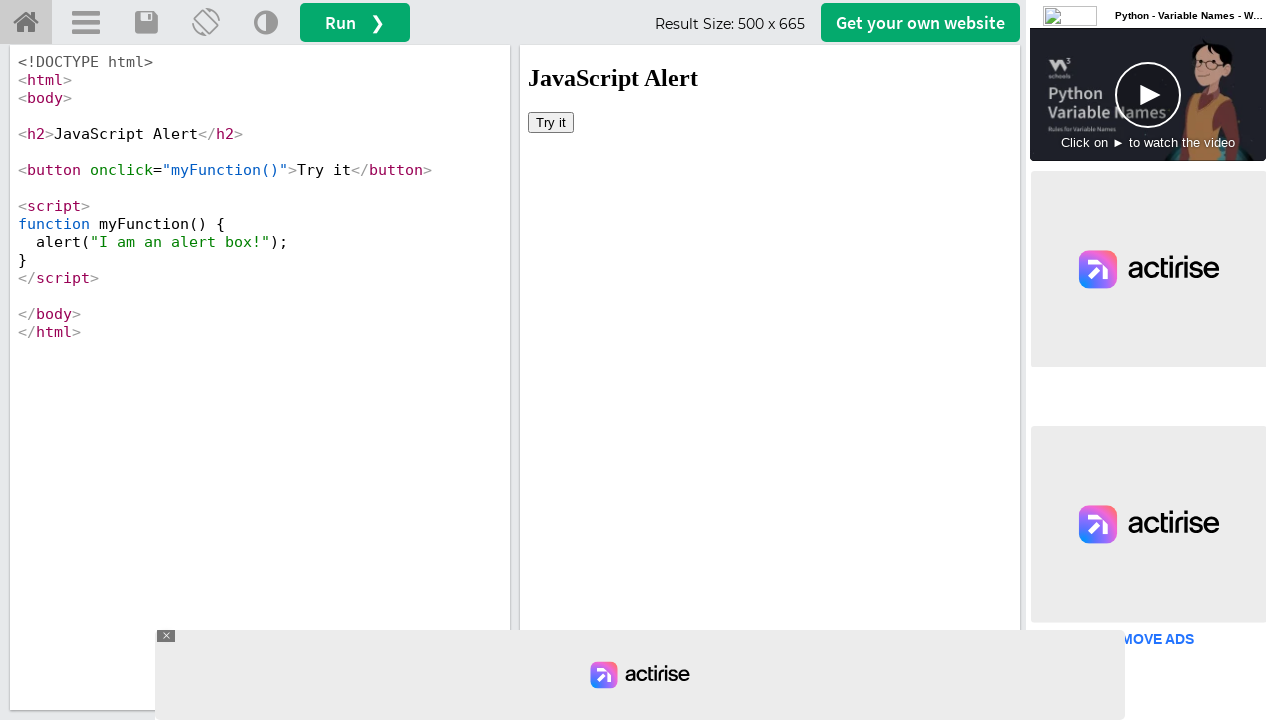

Clicked 'Try it' button in iframe to trigger alert at (551, 122) on #iframeResult >> internal:control=enter-frame >> xpath=//button[text()='Try it']
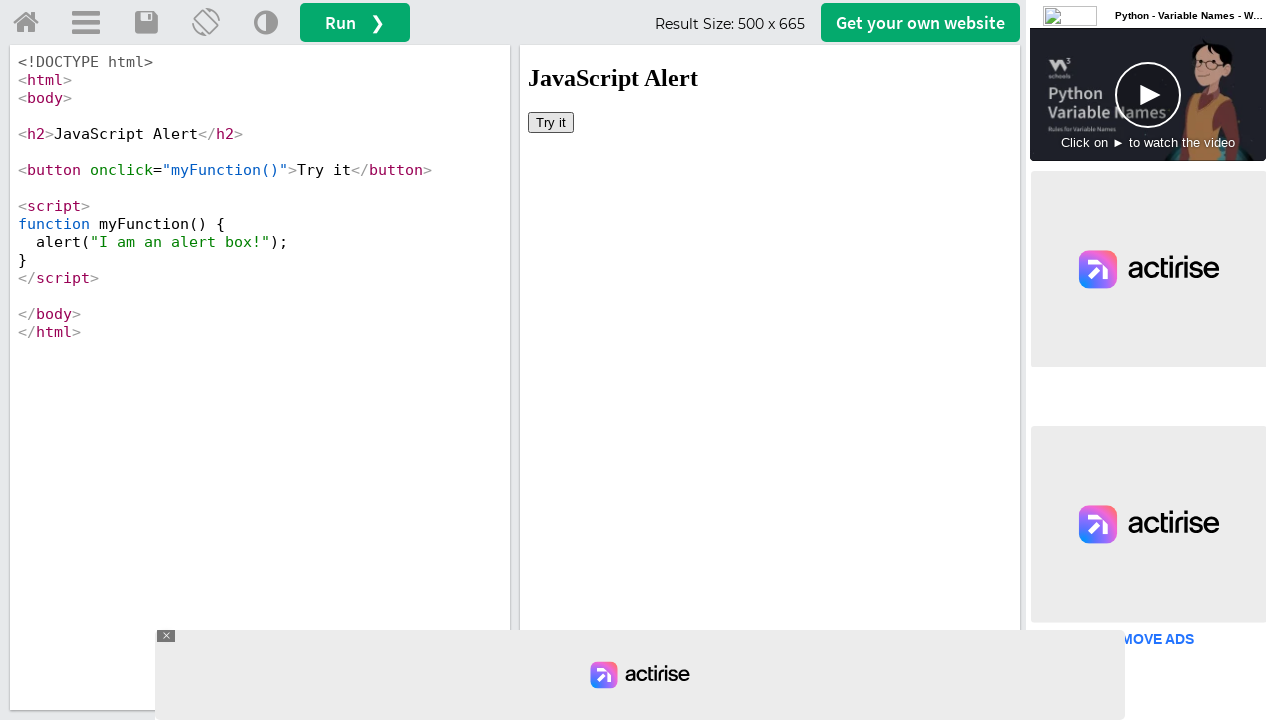

Set up dialog handler to accept alerts
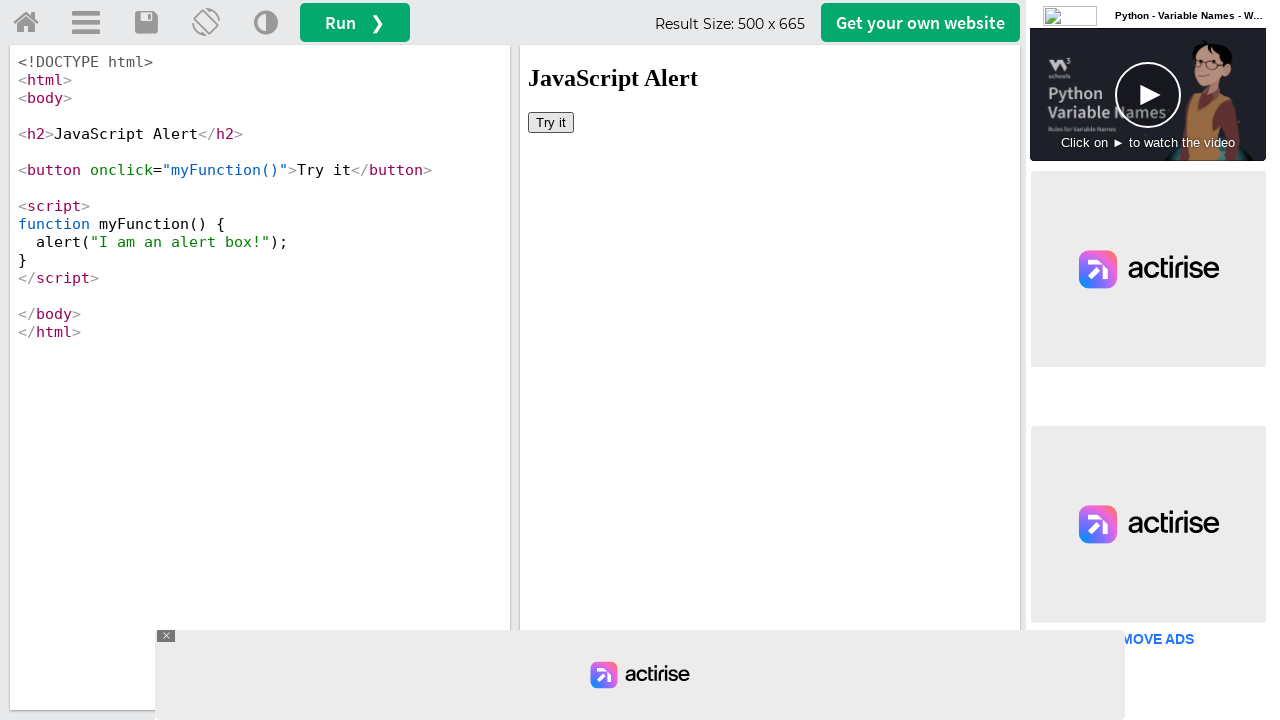

Set up single-use dialog handler to accept next alert
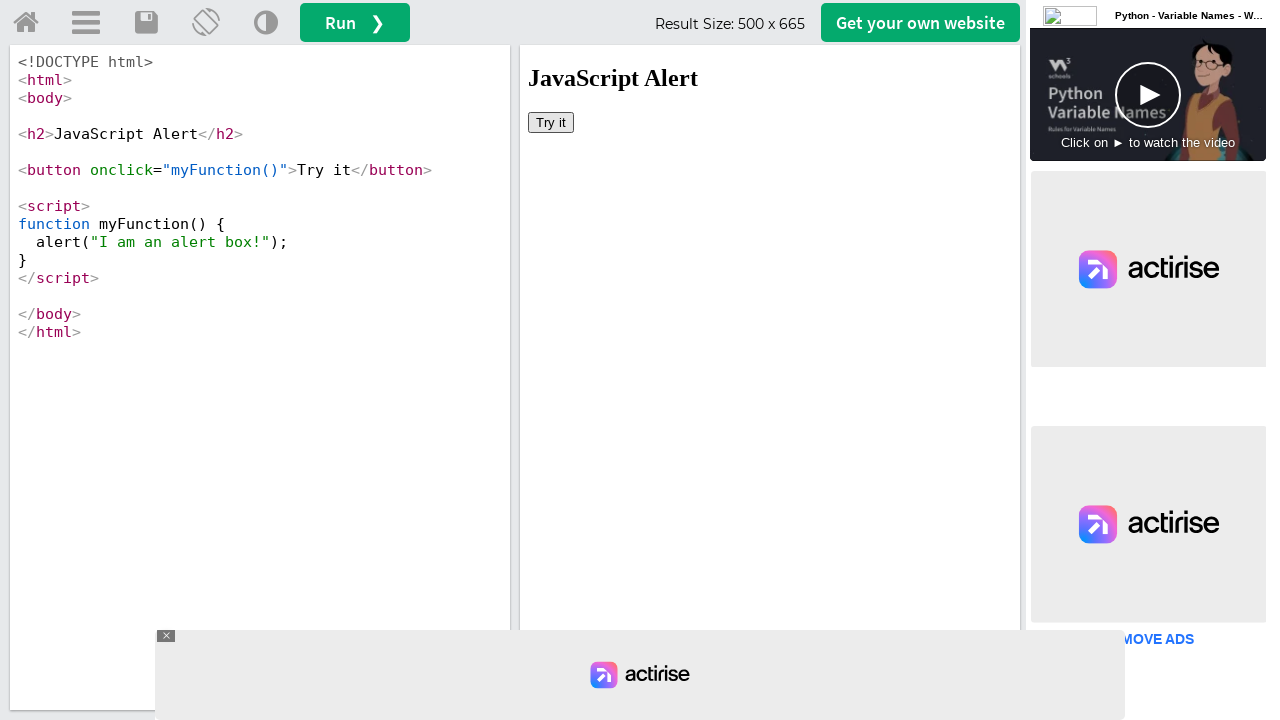

Clicked 'Try it' button again and accepted the alert dialog at (551, 122) on #iframeResult >> internal:control=enter-frame >> xpath=//button[text()='Try it']
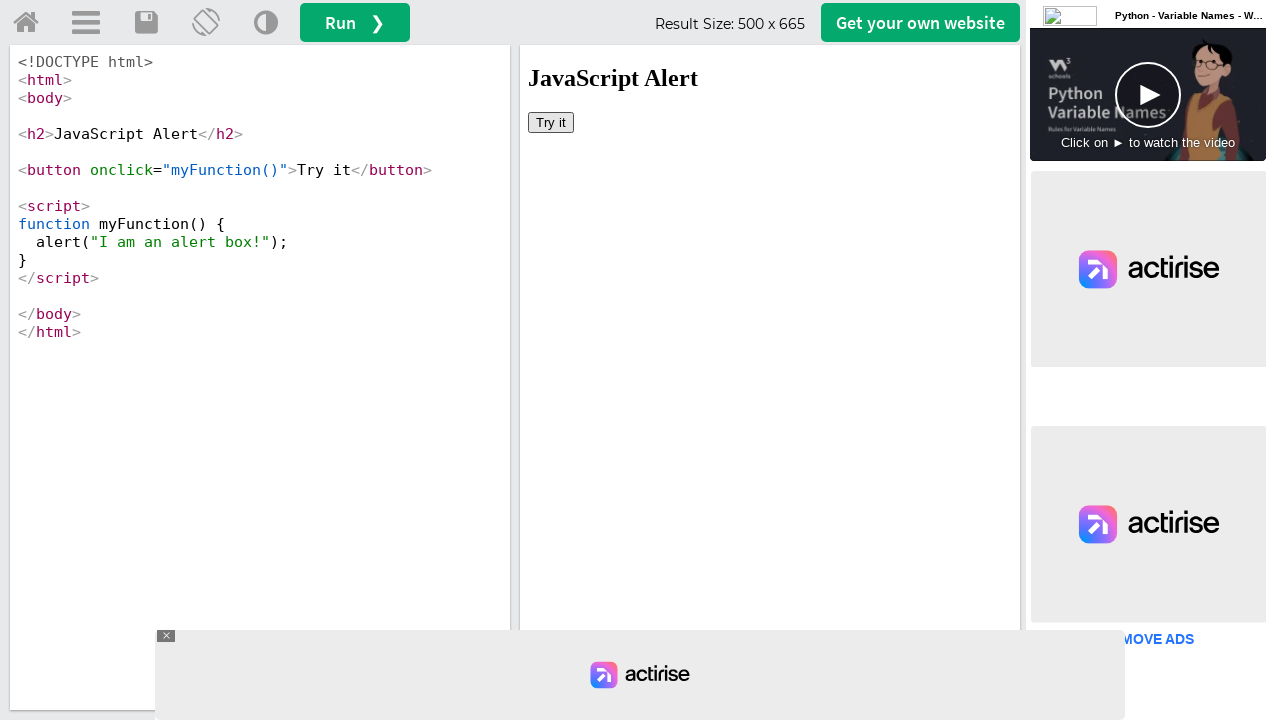

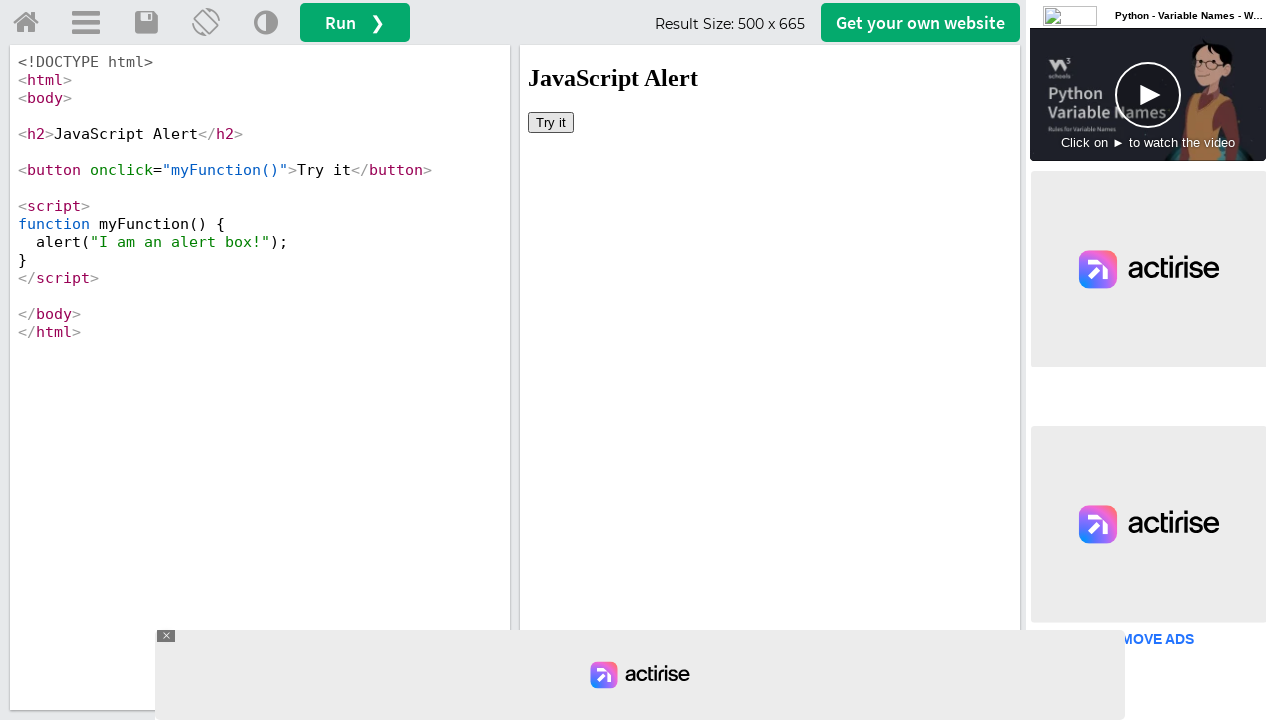